Tests filtering to display only completed items

Starting URL: https://demo.playwright.dev/todomvc

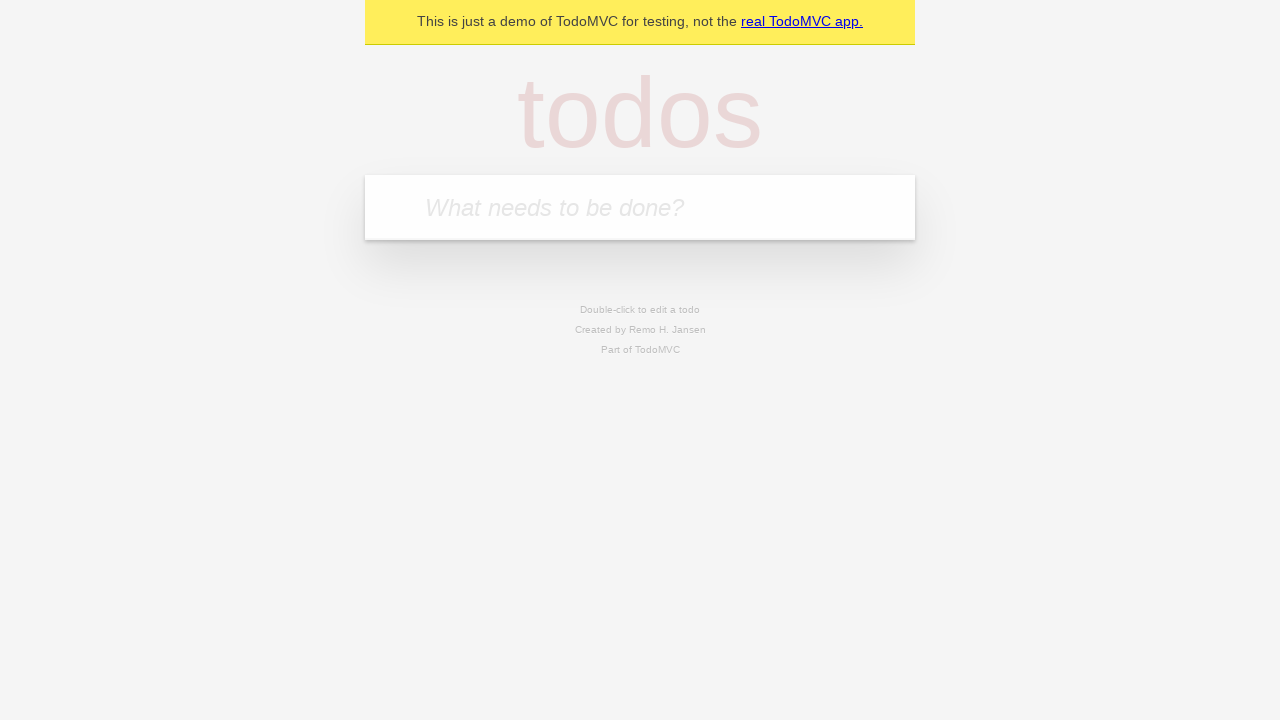

Filled todo input with 'buy some cheese' on internal:attr=[placeholder="What needs to be done?"i]
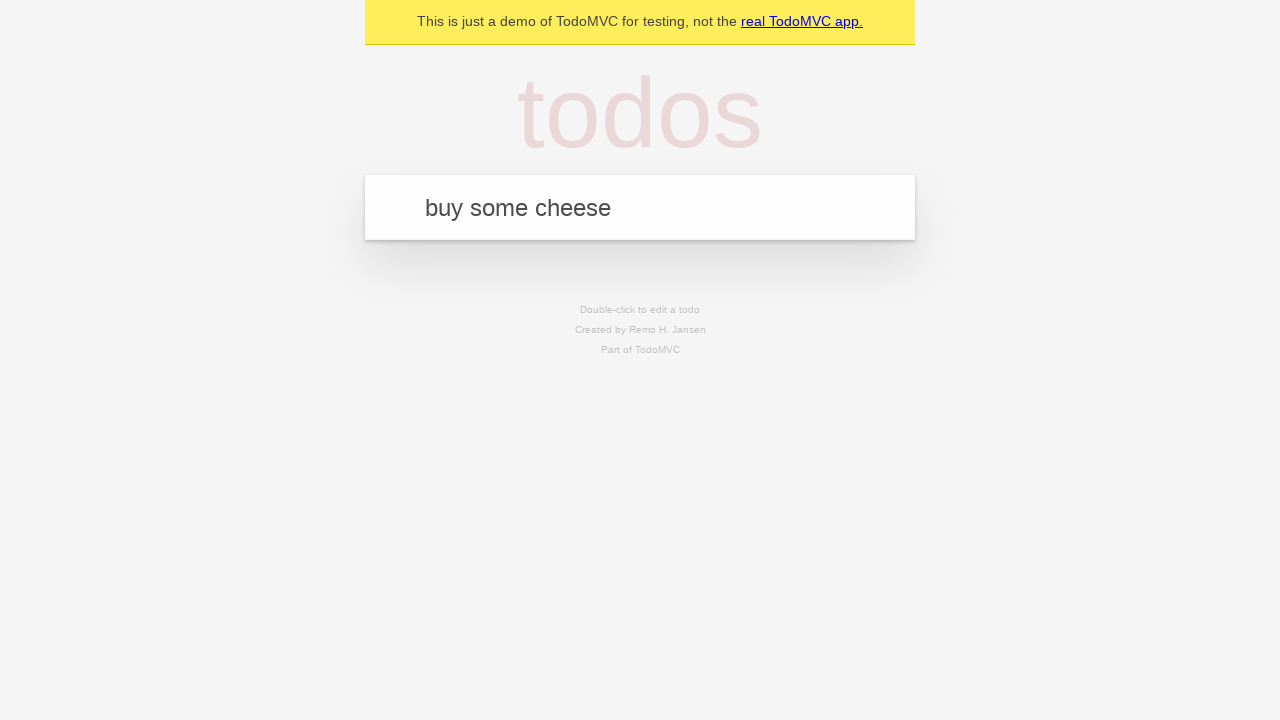

Pressed Enter to create first todo on internal:attr=[placeholder="What needs to be done?"i]
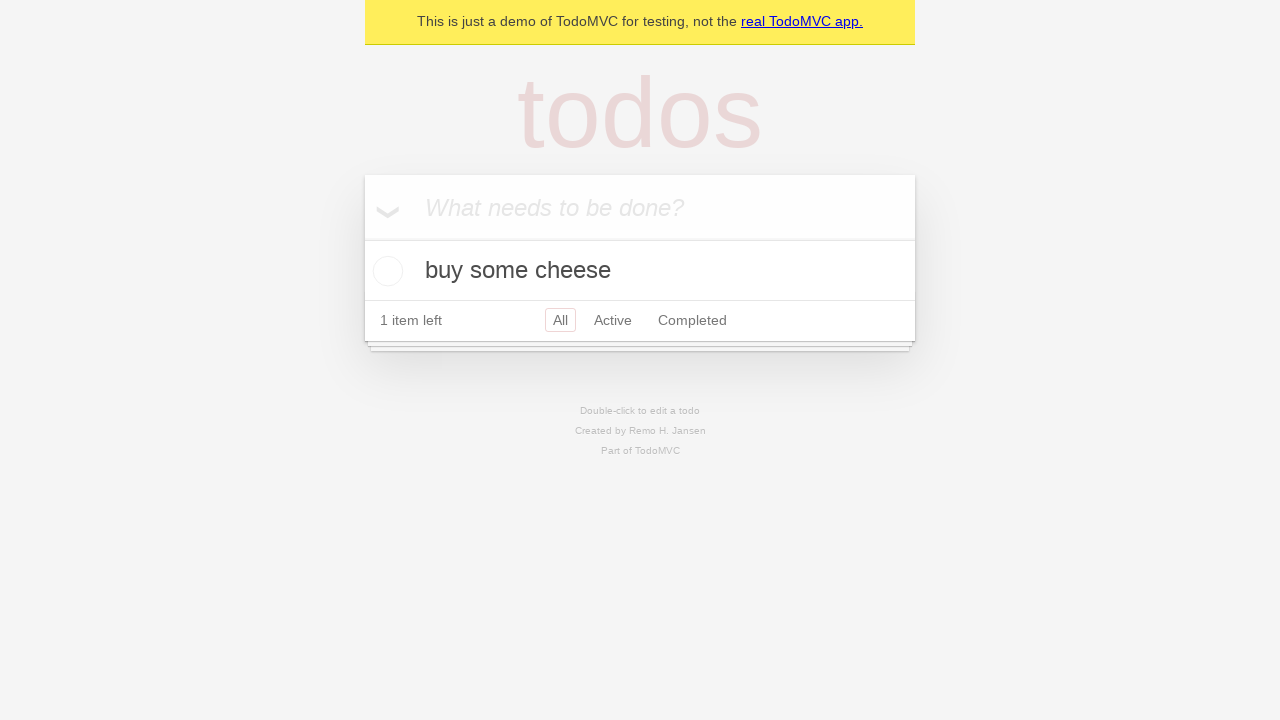

Filled todo input with 'feed the cat' on internal:attr=[placeholder="What needs to be done?"i]
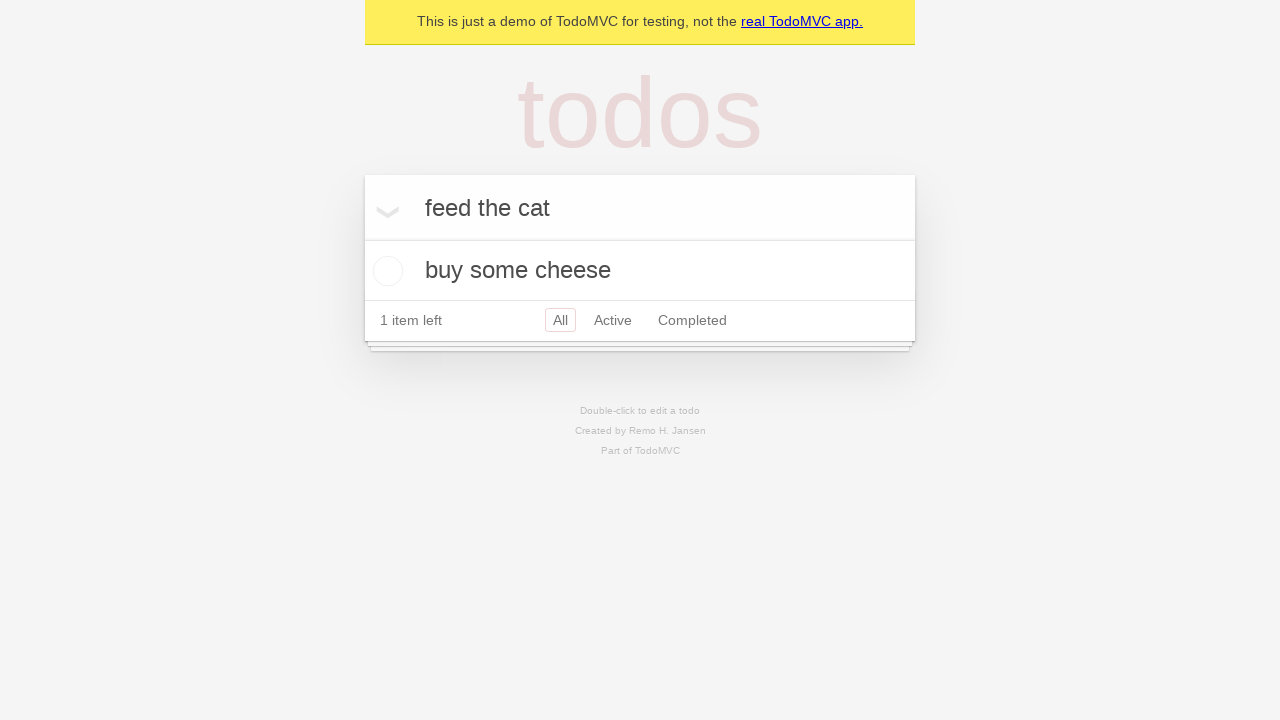

Pressed Enter to create second todo on internal:attr=[placeholder="What needs to be done?"i]
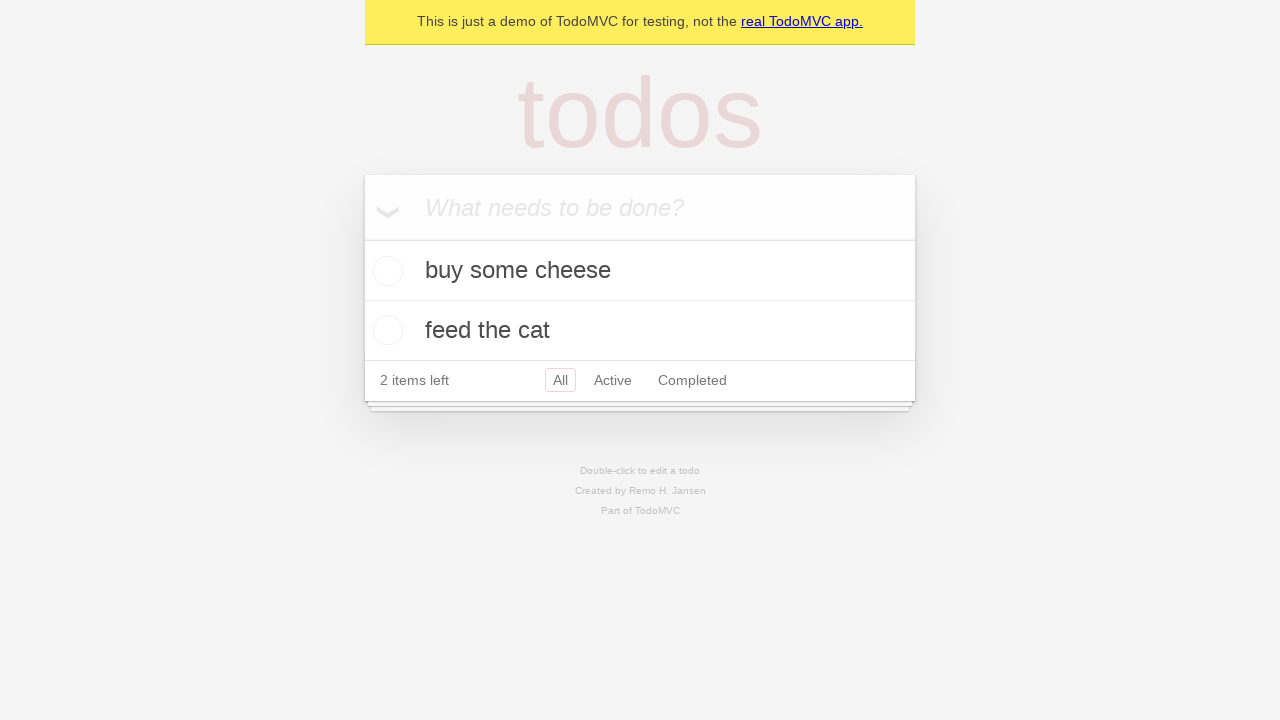

Filled todo input with 'book a doctors appointment' on internal:attr=[placeholder="What needs to be done?"i]
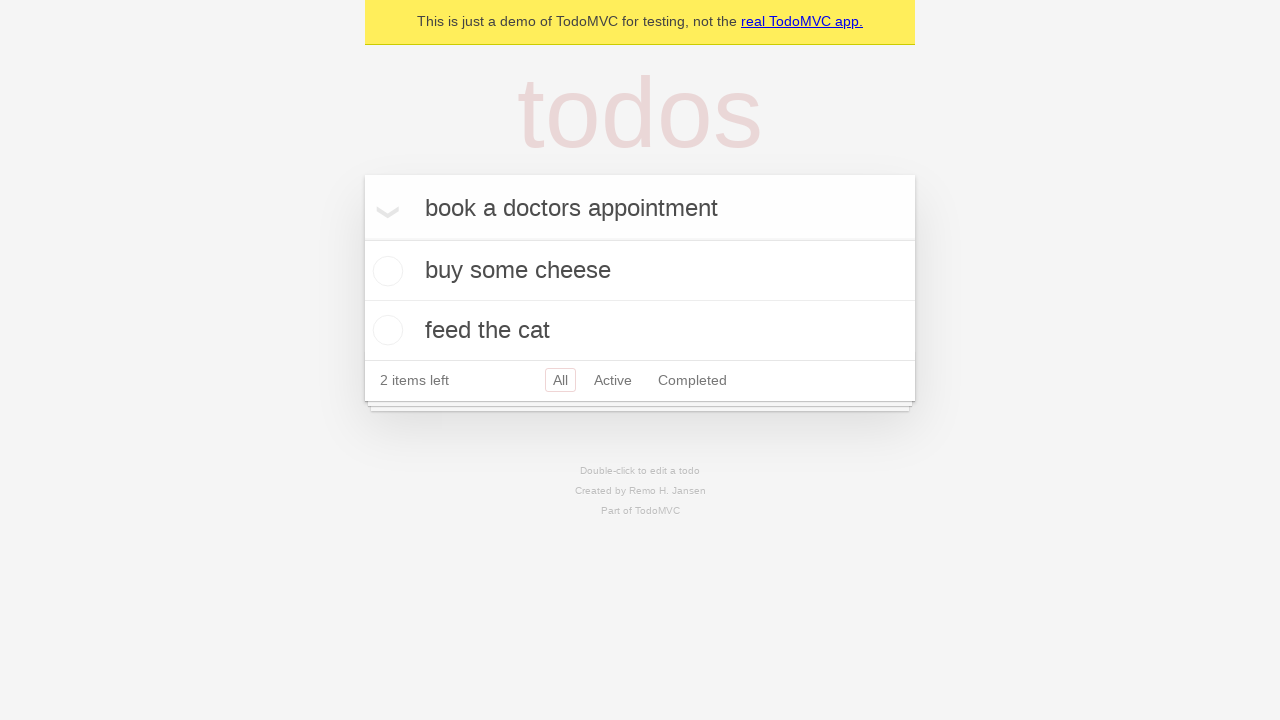

Pressed Enter to create third todo on internal:attr=[placeholder="What needs to be done?"i]
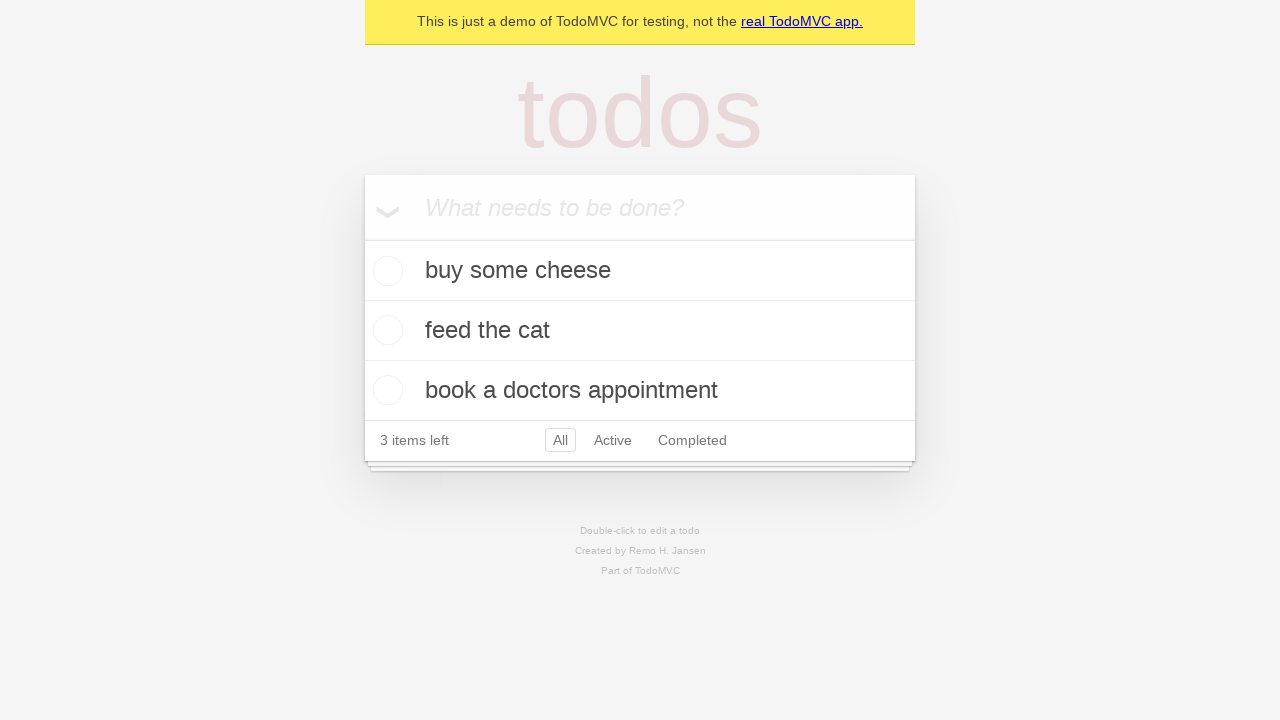

Waited for all 3 todos to be created
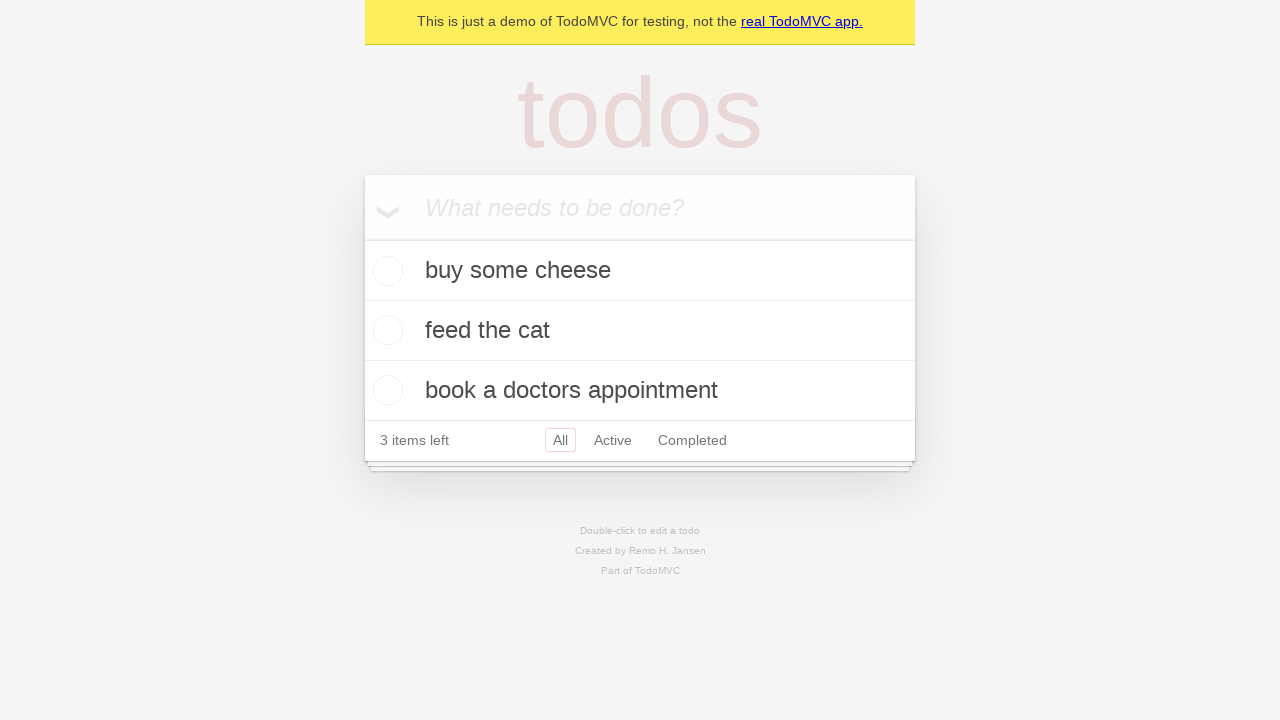

Checked the checkbox for the second todo item at (385, 330) on internal:testid=[data-testid="todo-item"s] >> nth=1 >> internal:role=checkbox
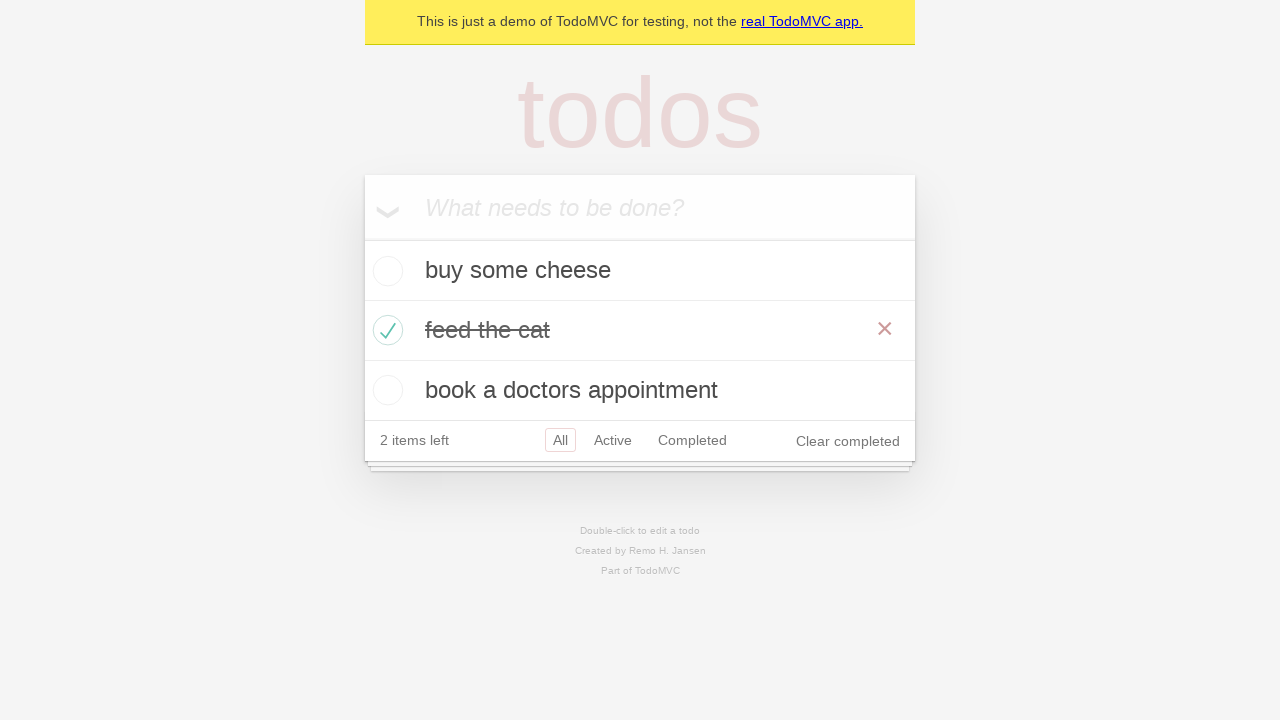

Clicked the 'Completed' filter link at (692, 440) on internal:role=link[name="Completed"i]
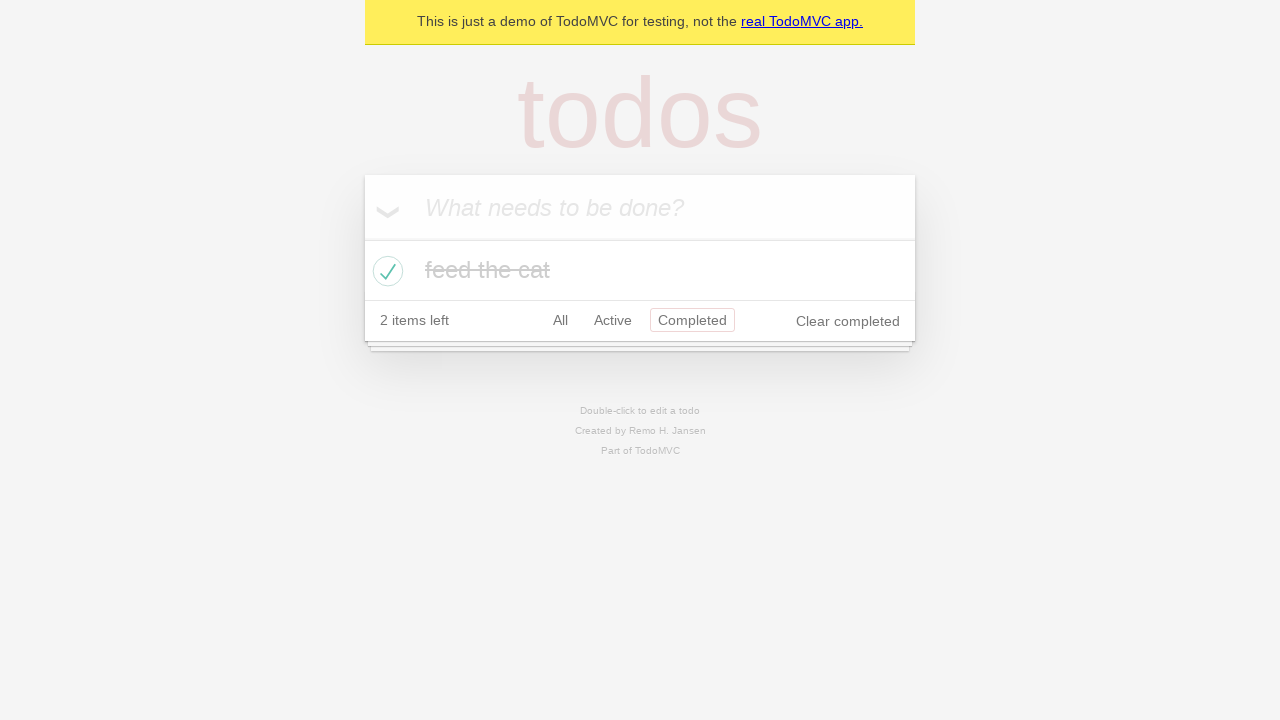

Waited for filter to display only 1 completed item
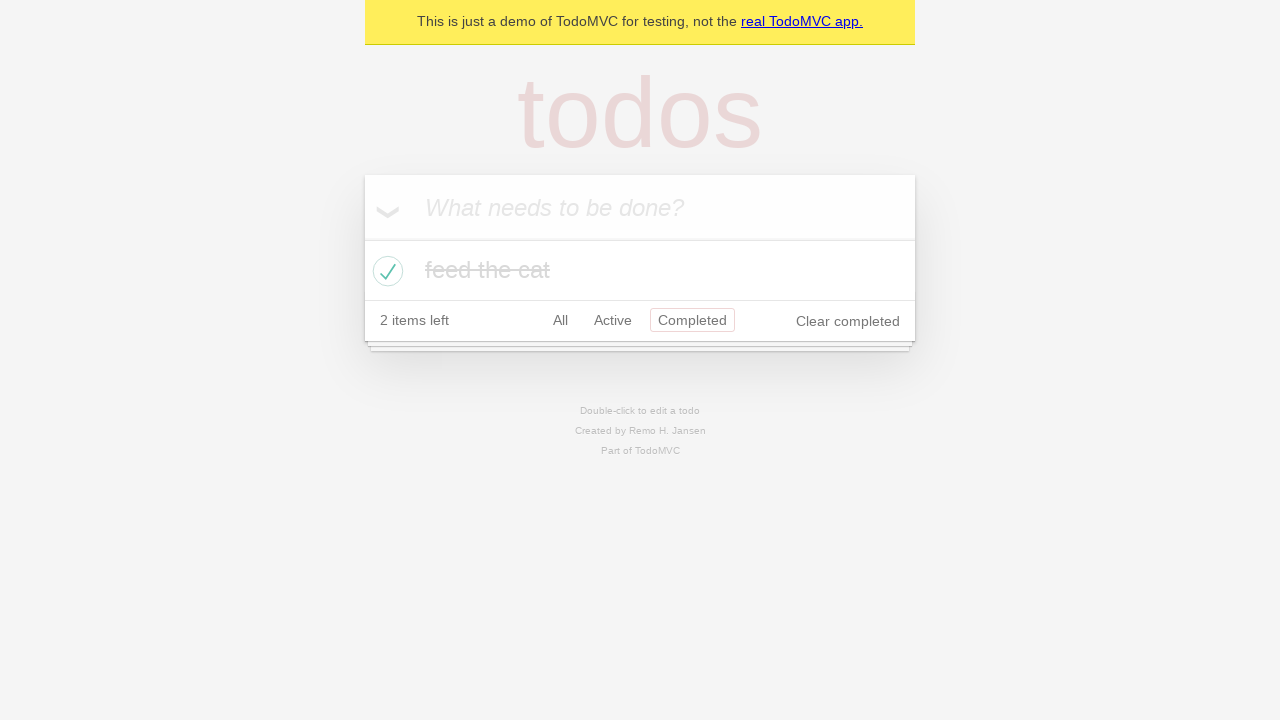

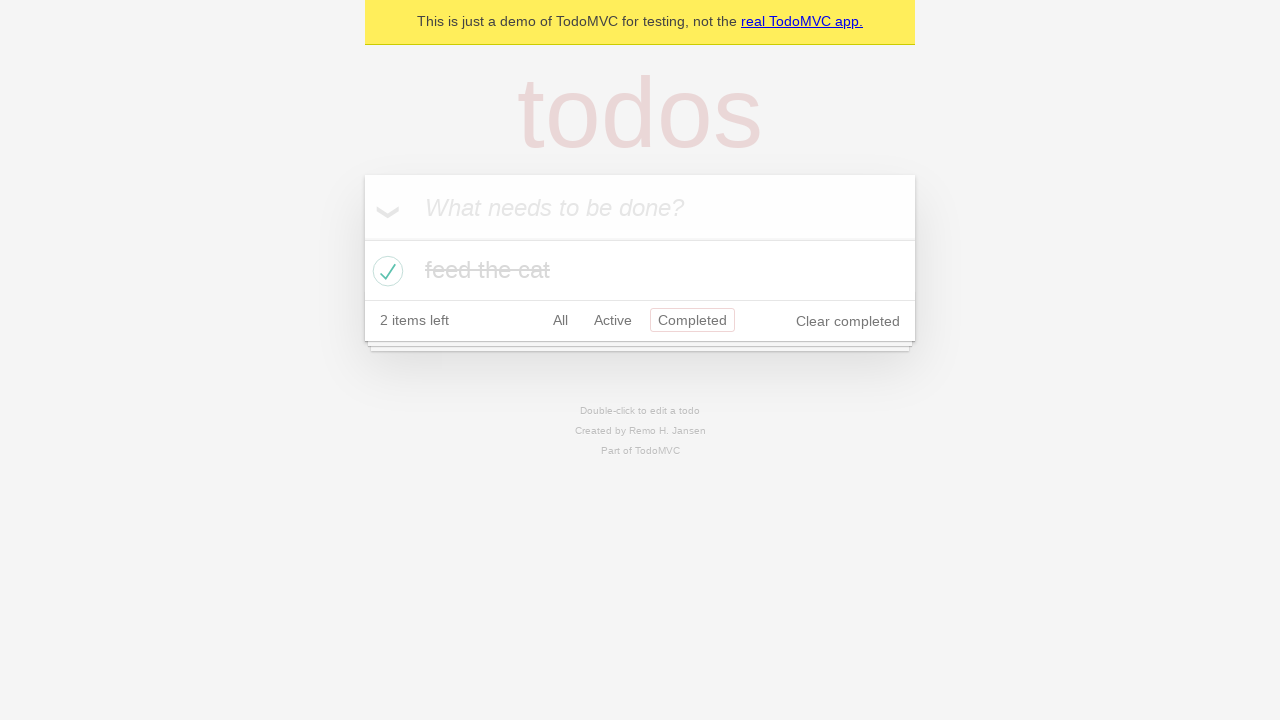